Tests an explicit wait scenario by waiting for a price to reach $100, then booking and solving a math problem

Starting URL: http://suninjuly.github.io/explicit_wait2.html

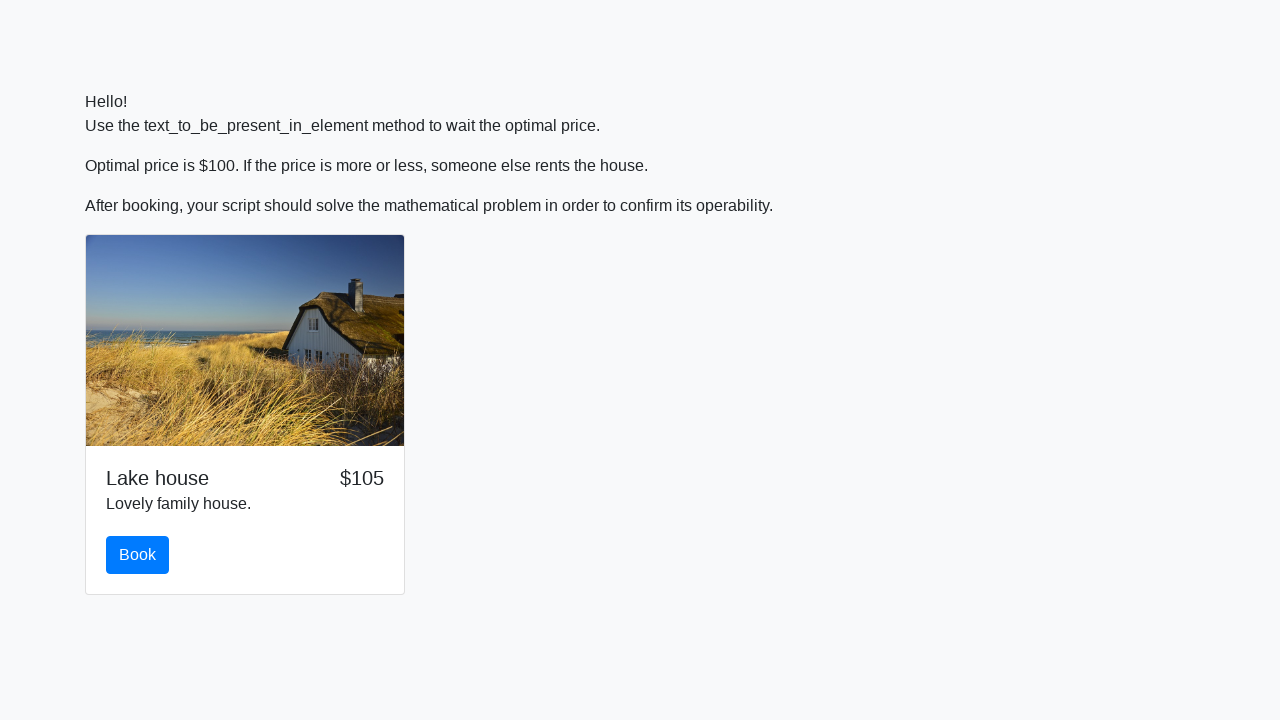

Waited for price to reach $100
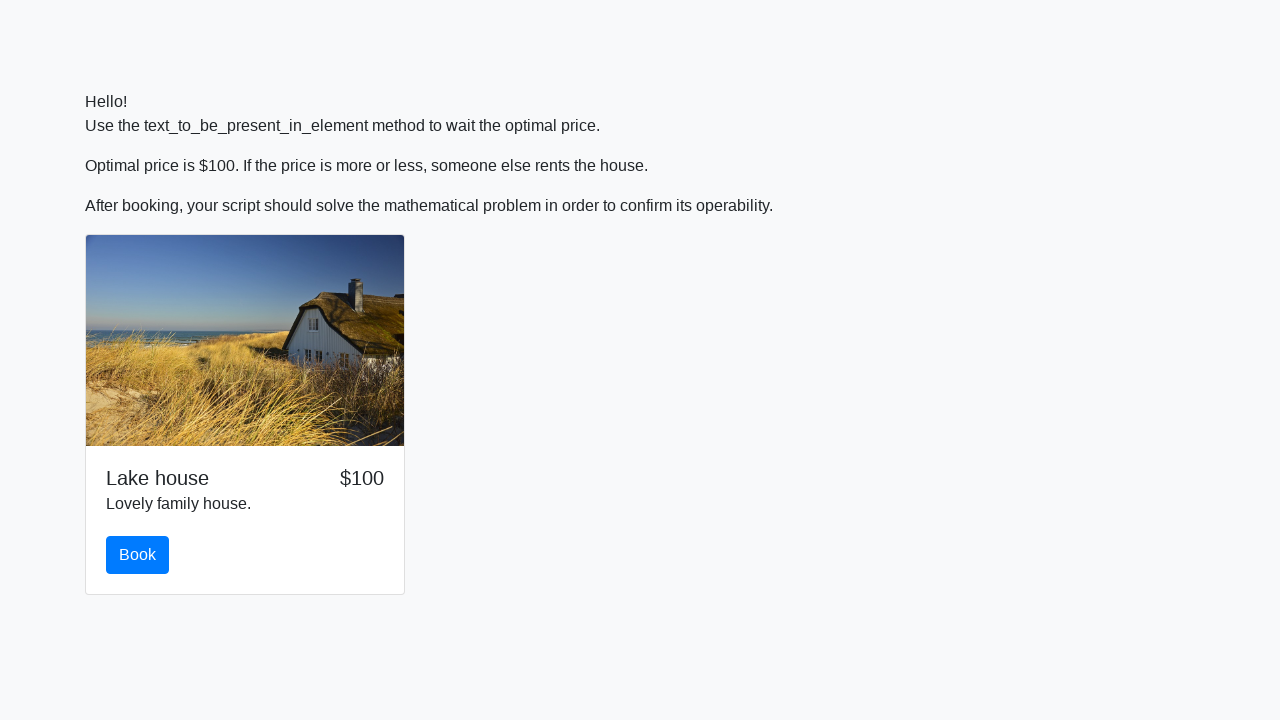

Clicked the book button at (138, 555) on #book
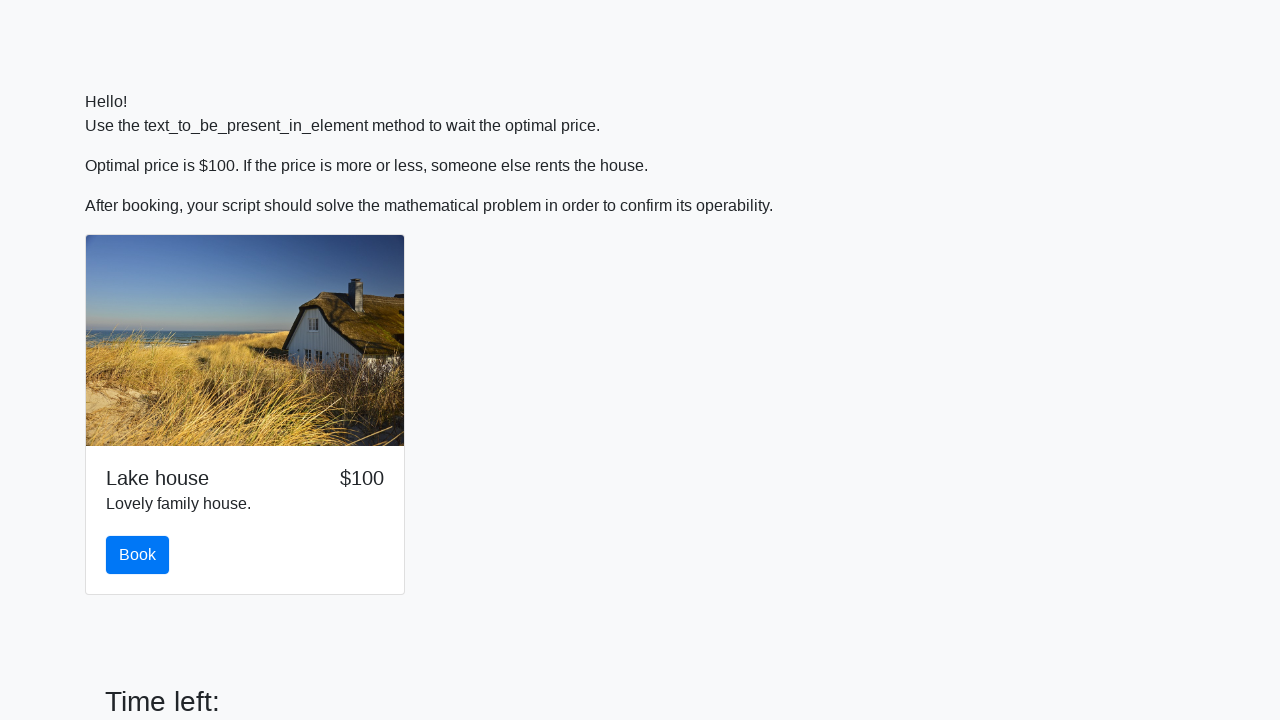

Retrieved input value for calculation
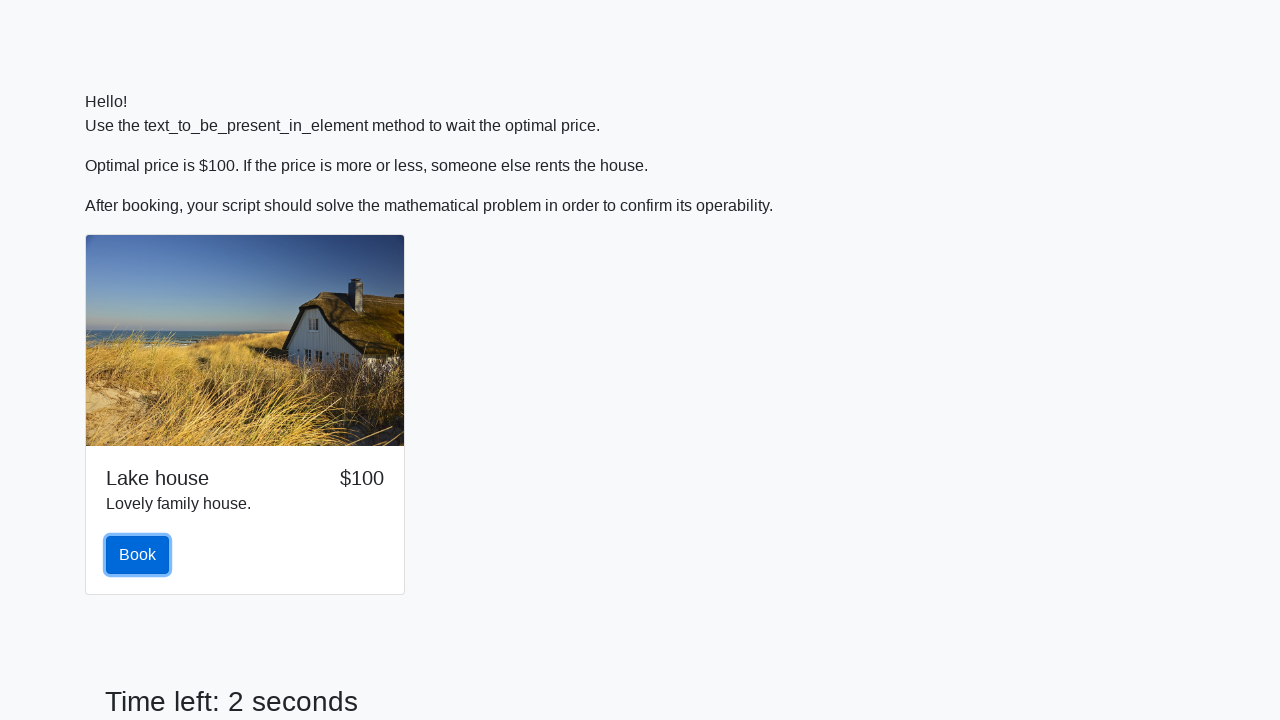

Calculated answer: 1.1471472956437412
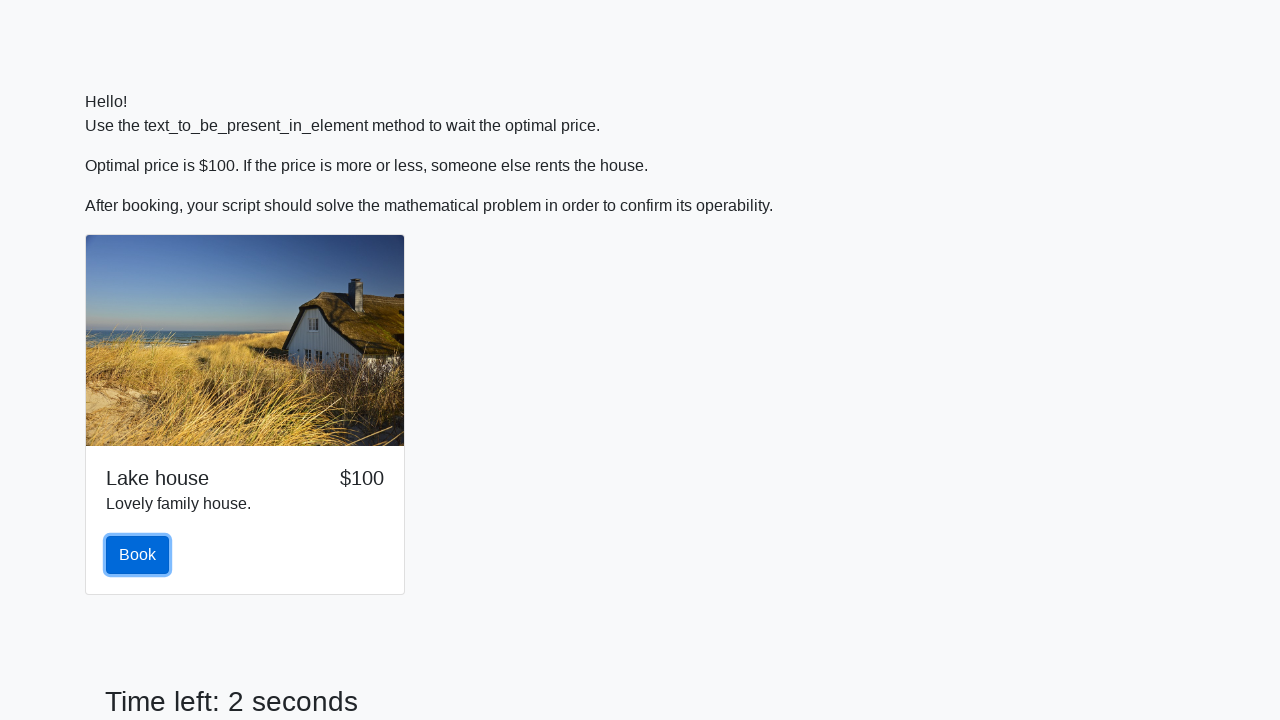

Filled answer field with calculated value on #answer
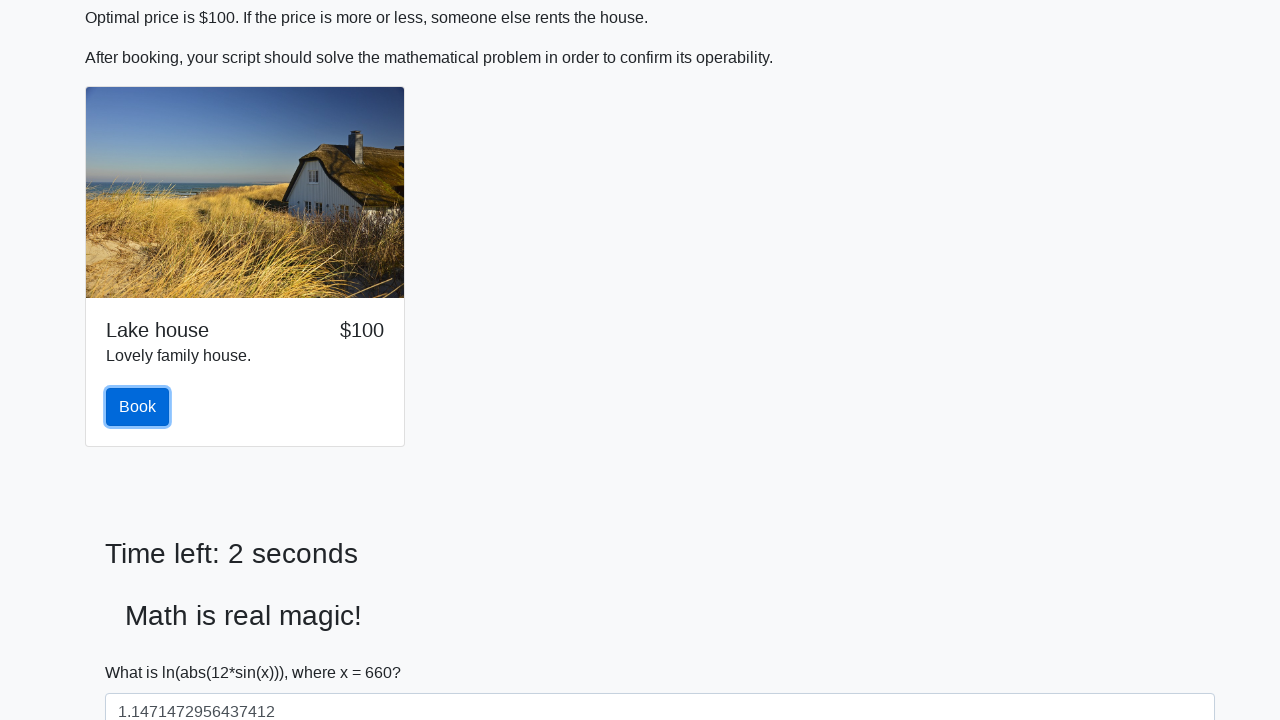

Clicked solve button to submit solution at (143, 651) on #solve
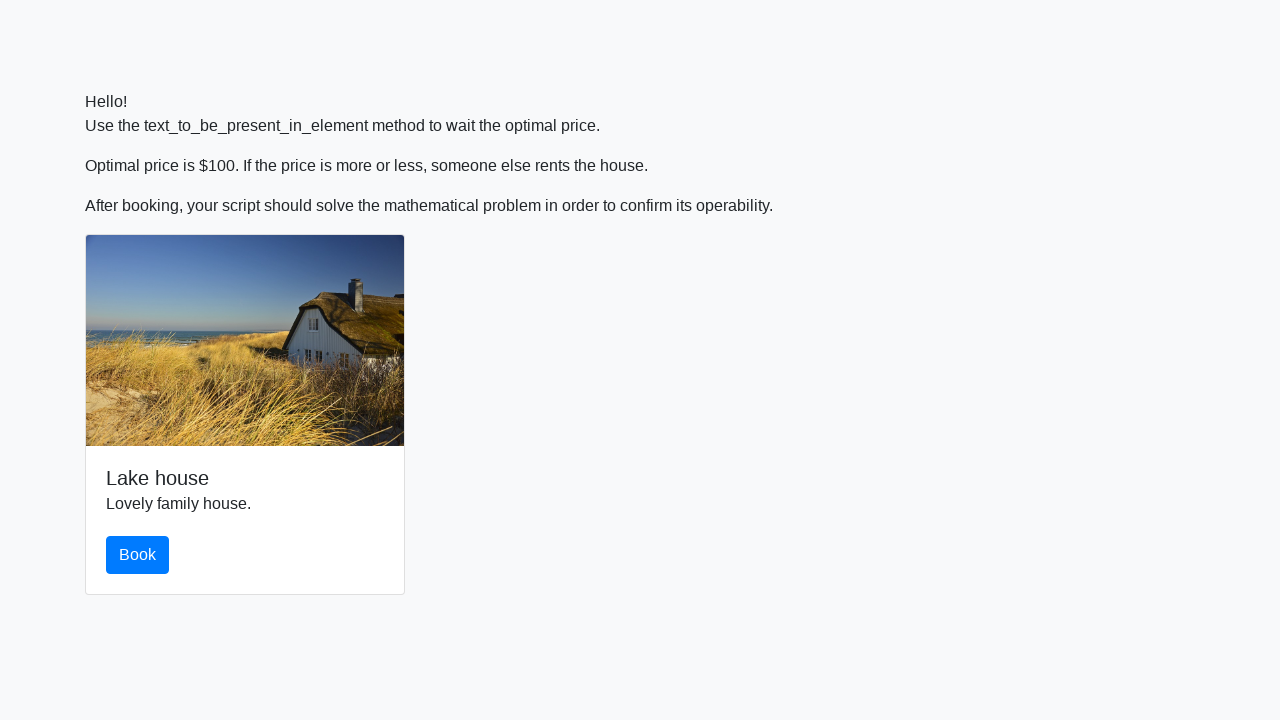

Set up dialog handler to accept alerts
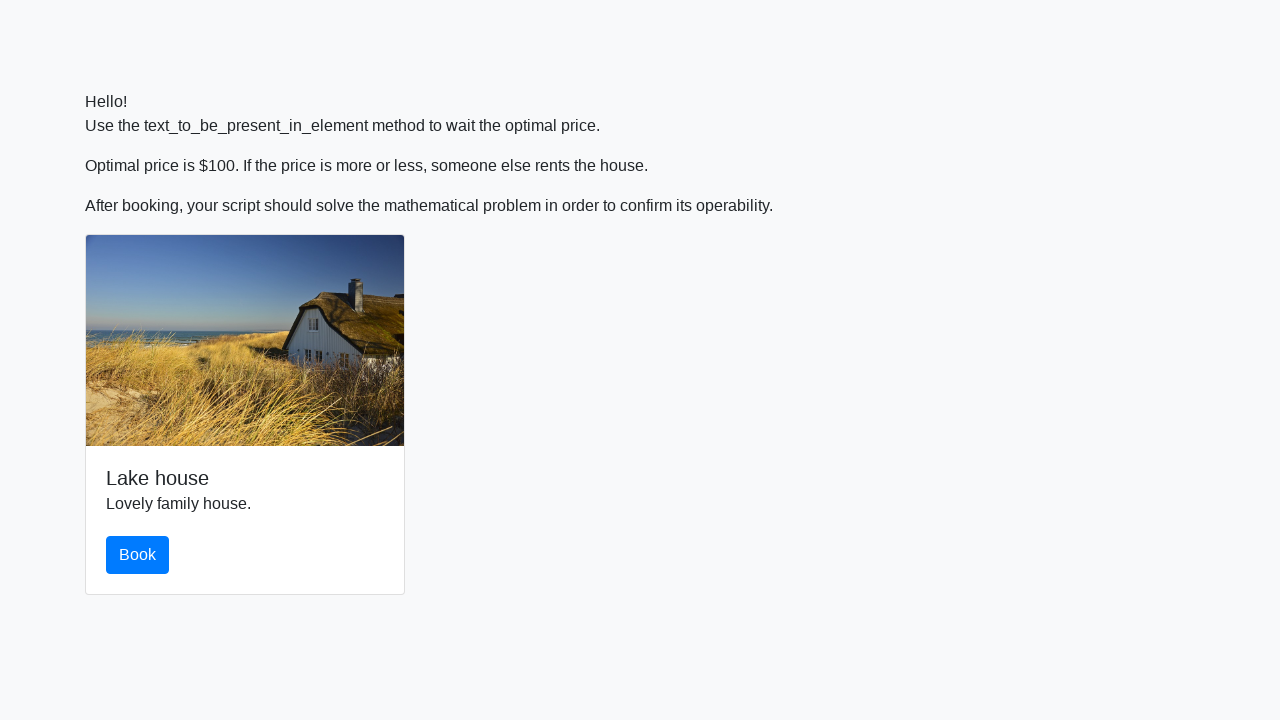

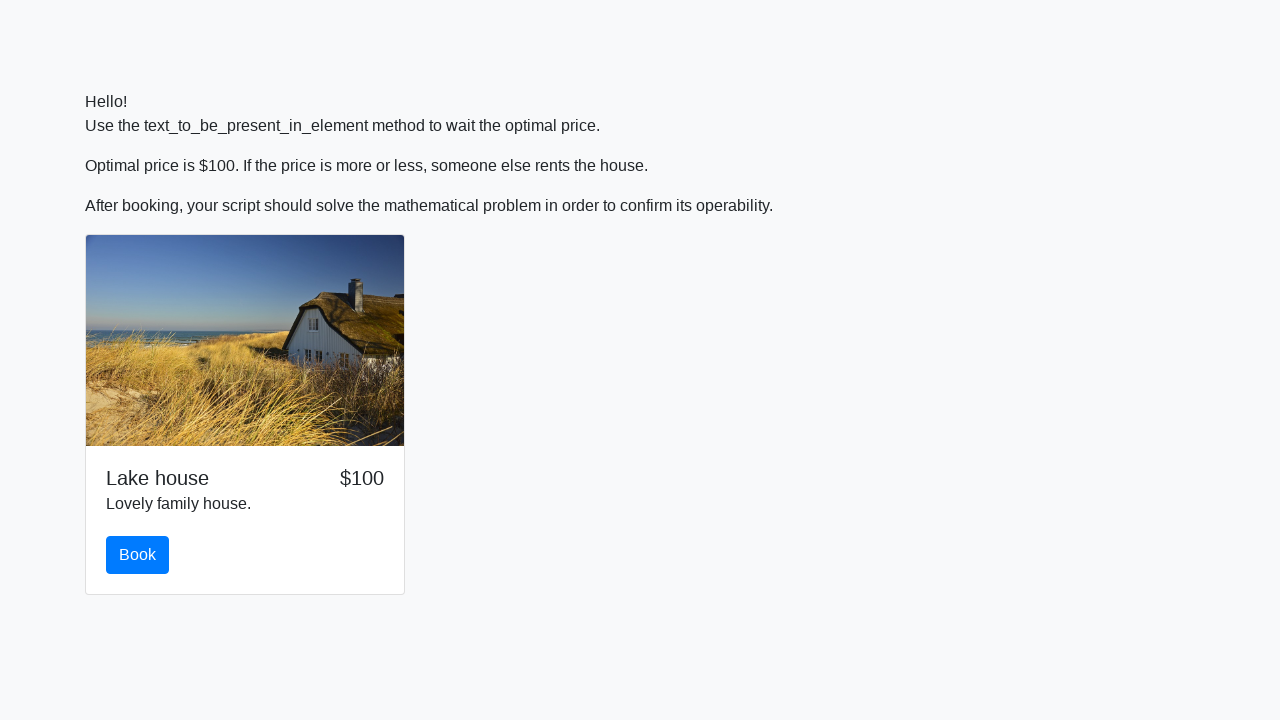